Tests alert functionality by entering a name, clicking the alert button, and accepting the alert dialog

Starting URL: https://codenboxautomationlab.com/practice/

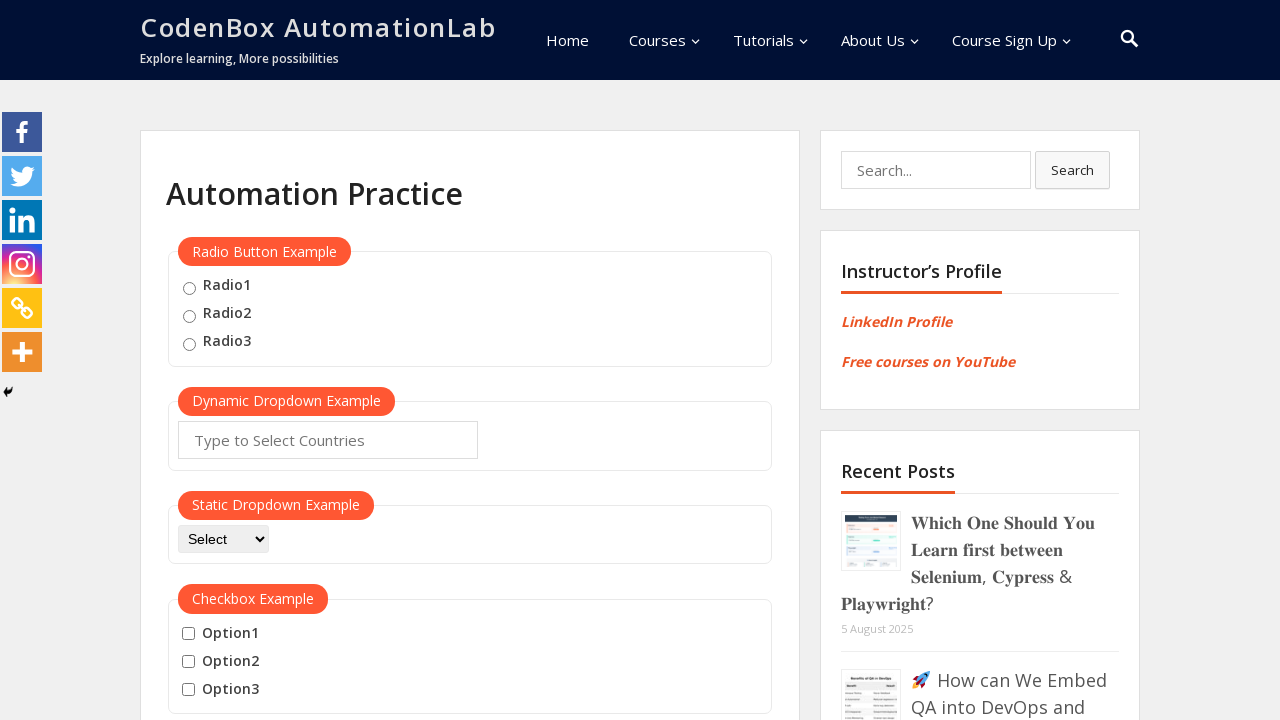

Scrolled down to the alert section
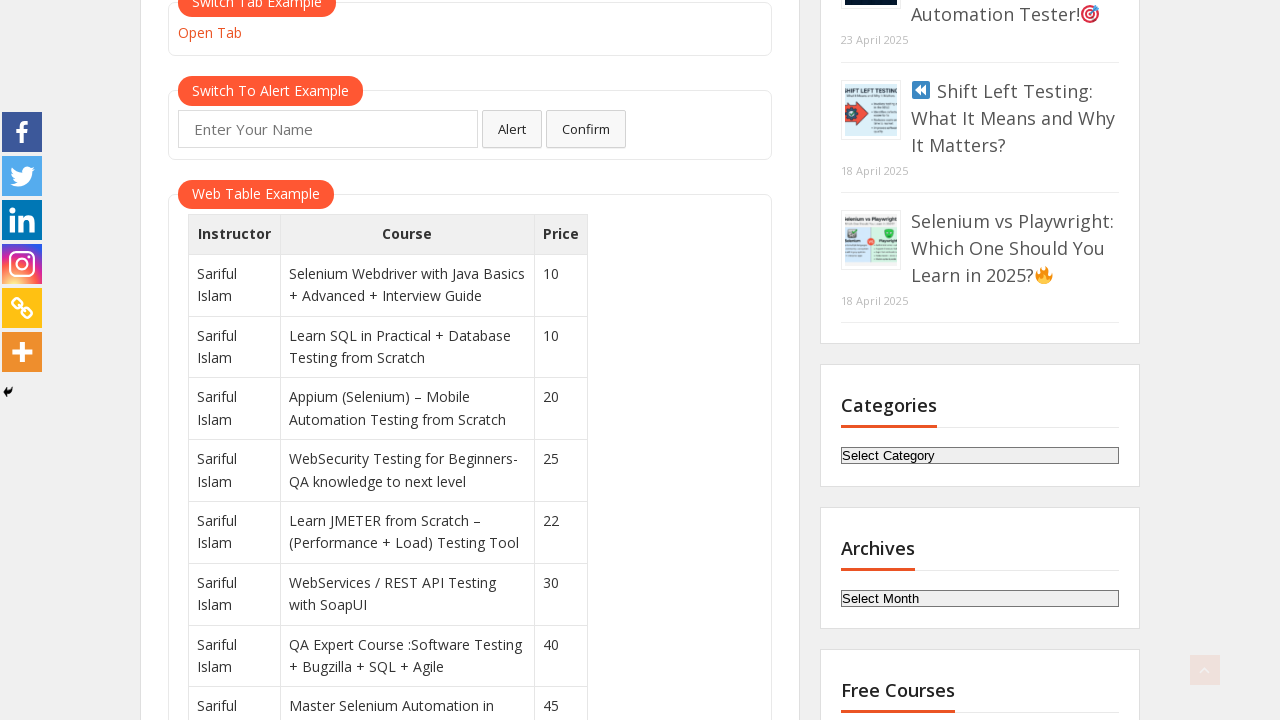

Entered name 'dareen' in the name field on #name
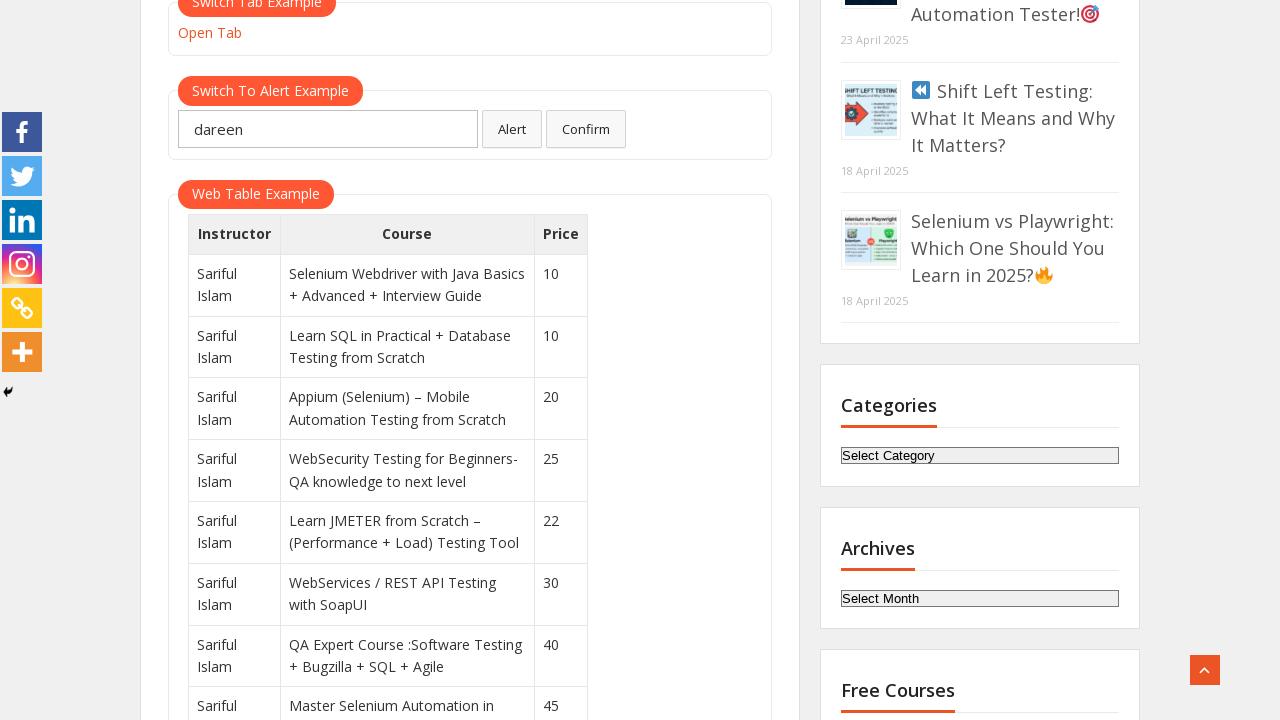

Set up dialog handler to accept alerts
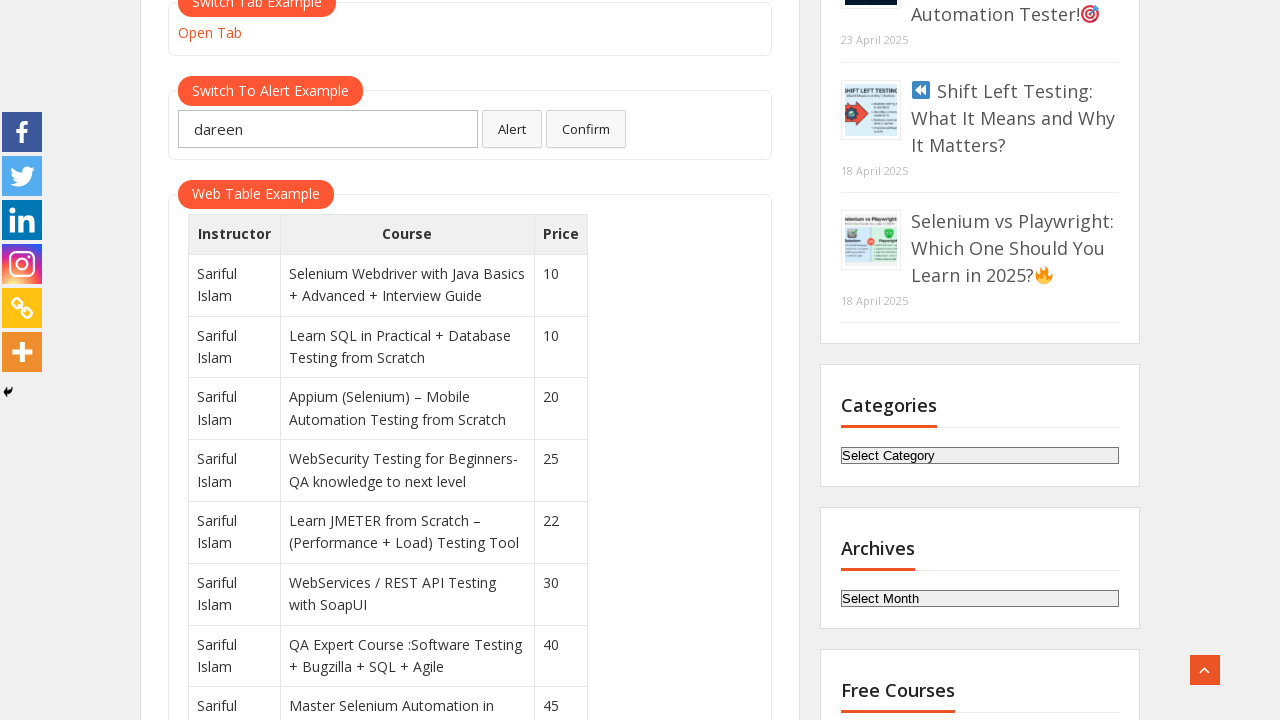

Clicked the alert button at (512, 129) on #alertbtn
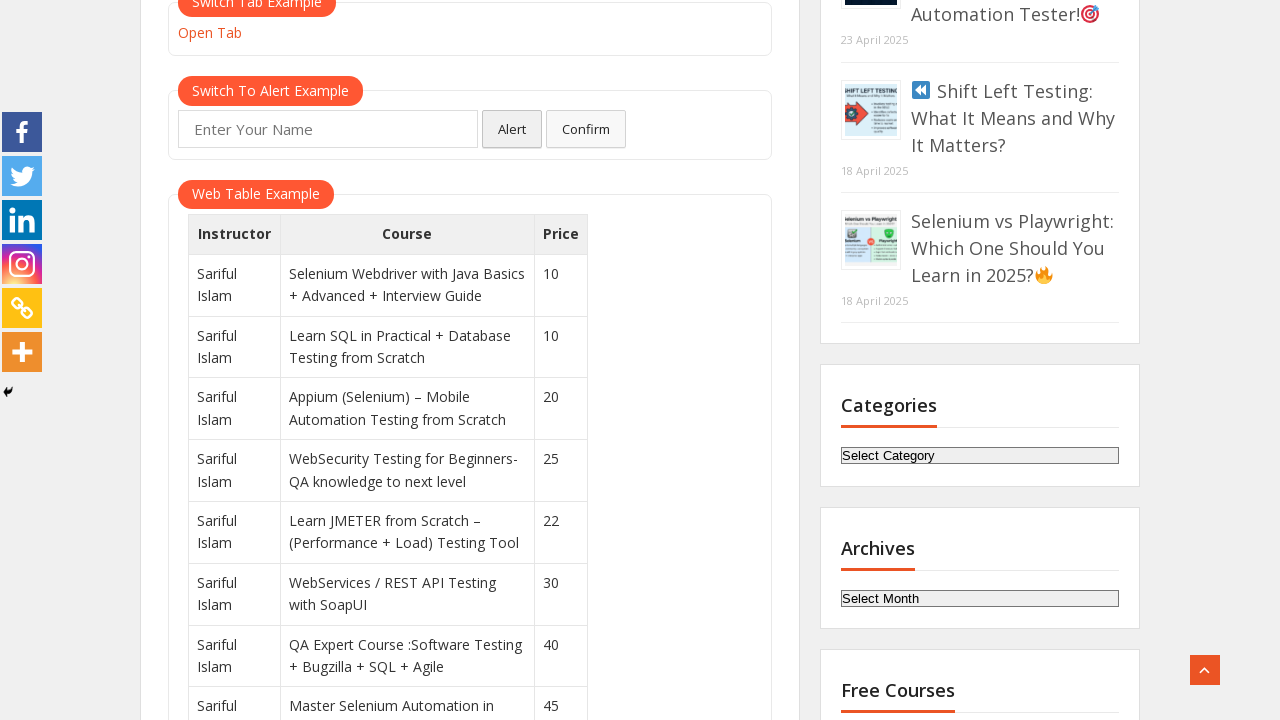

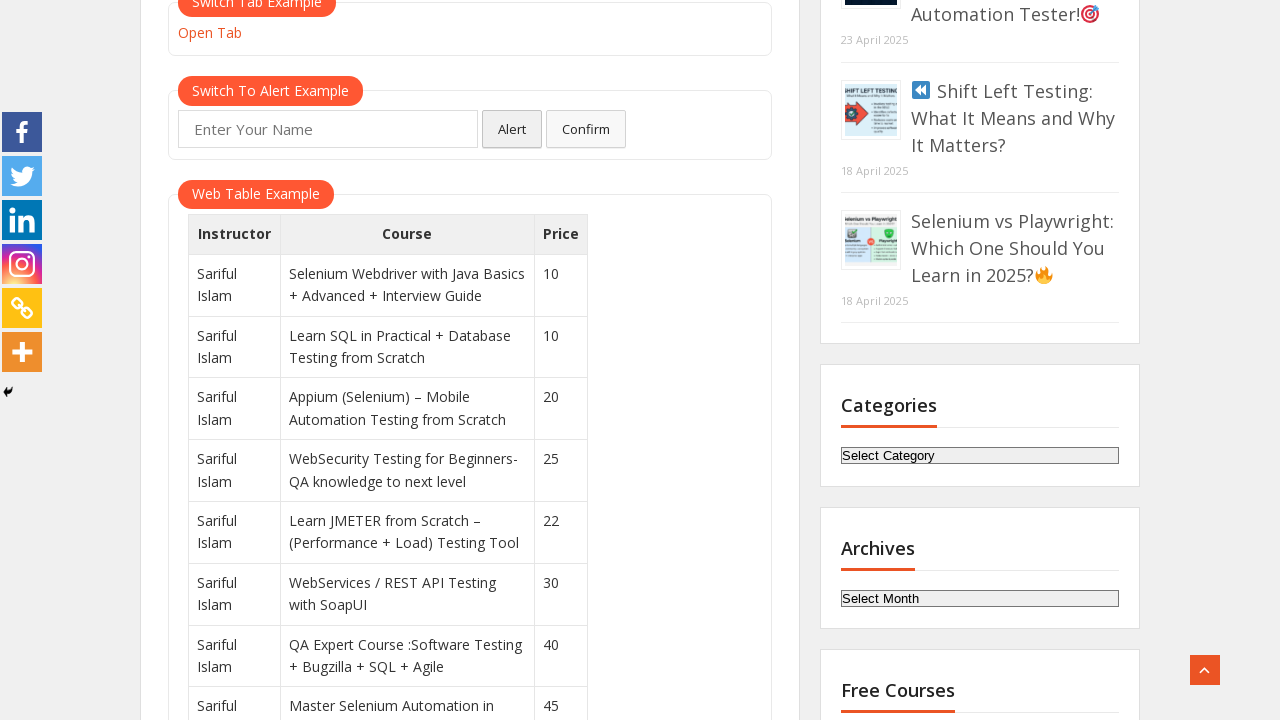